Tests keyboard press event handling by sending SPACE and UP arrow keys and verifying the displayed result

Starting URL: https://the-internet.herokuapp.com/key_presses

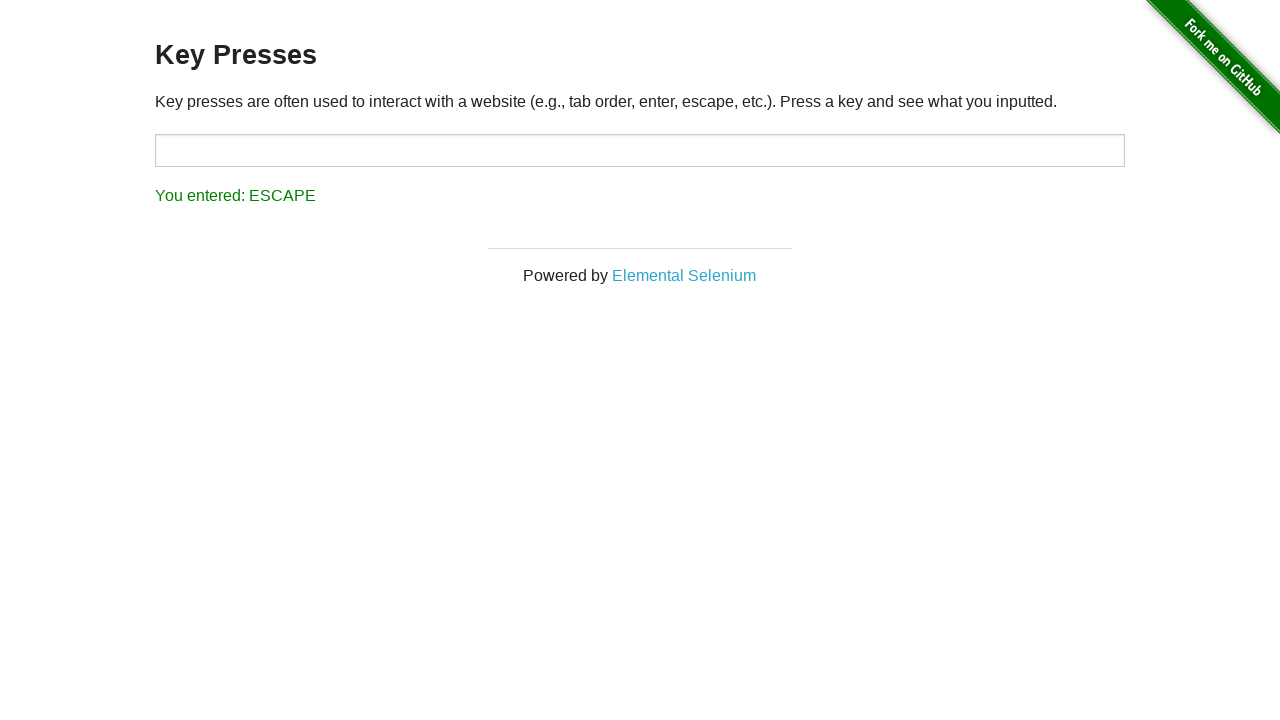

Navigated to key presses test page
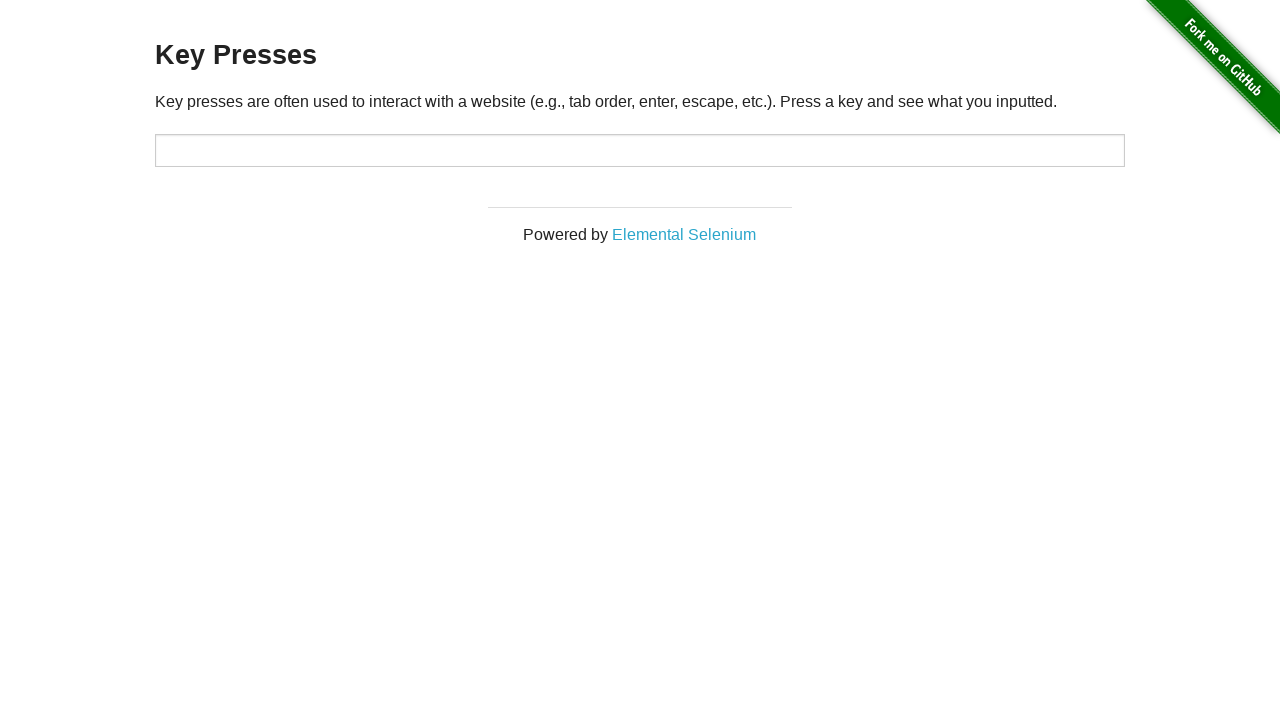

Clicked on the input target element at (640, 150) on #target
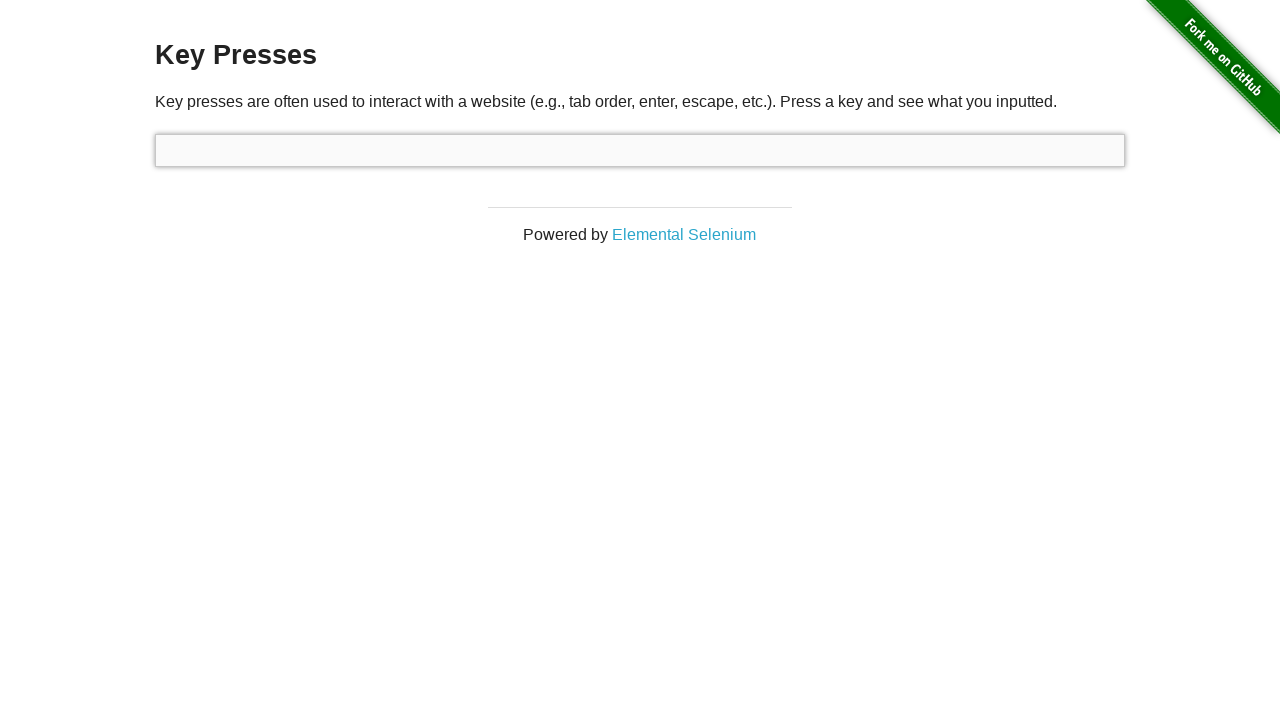

Pressed SPACE key on #target
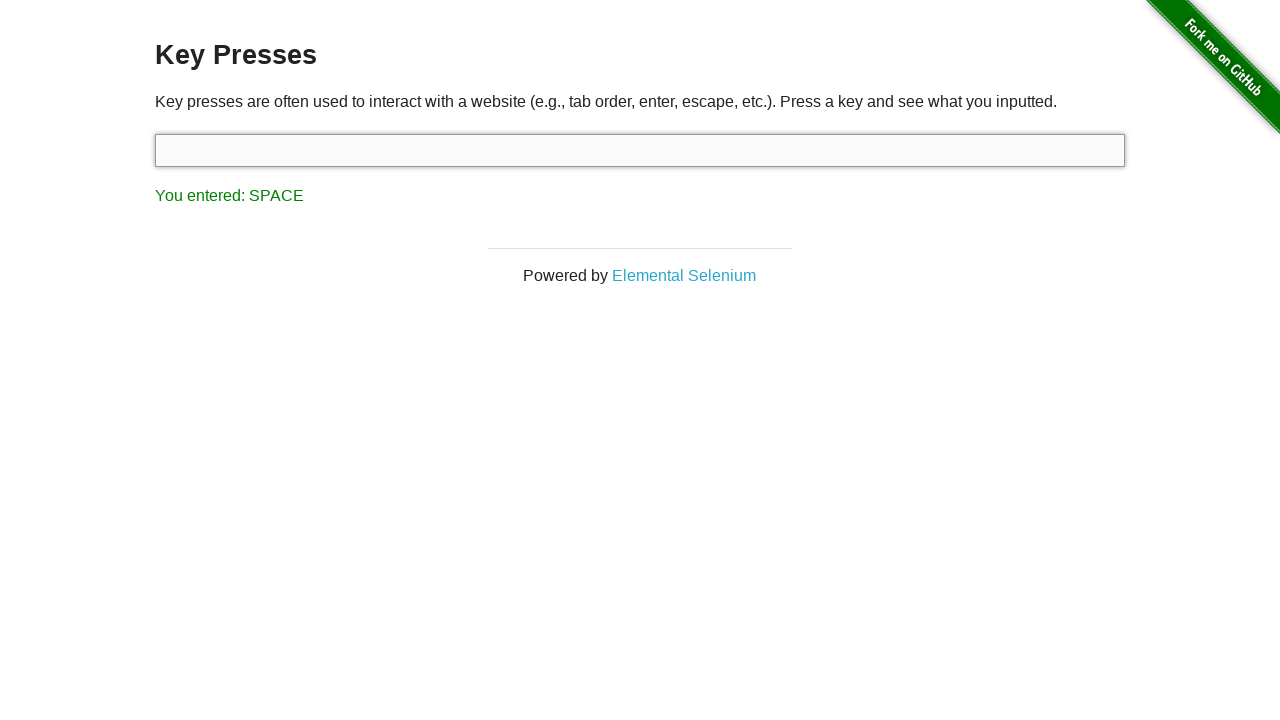

Retrieved result text after SPACE key press
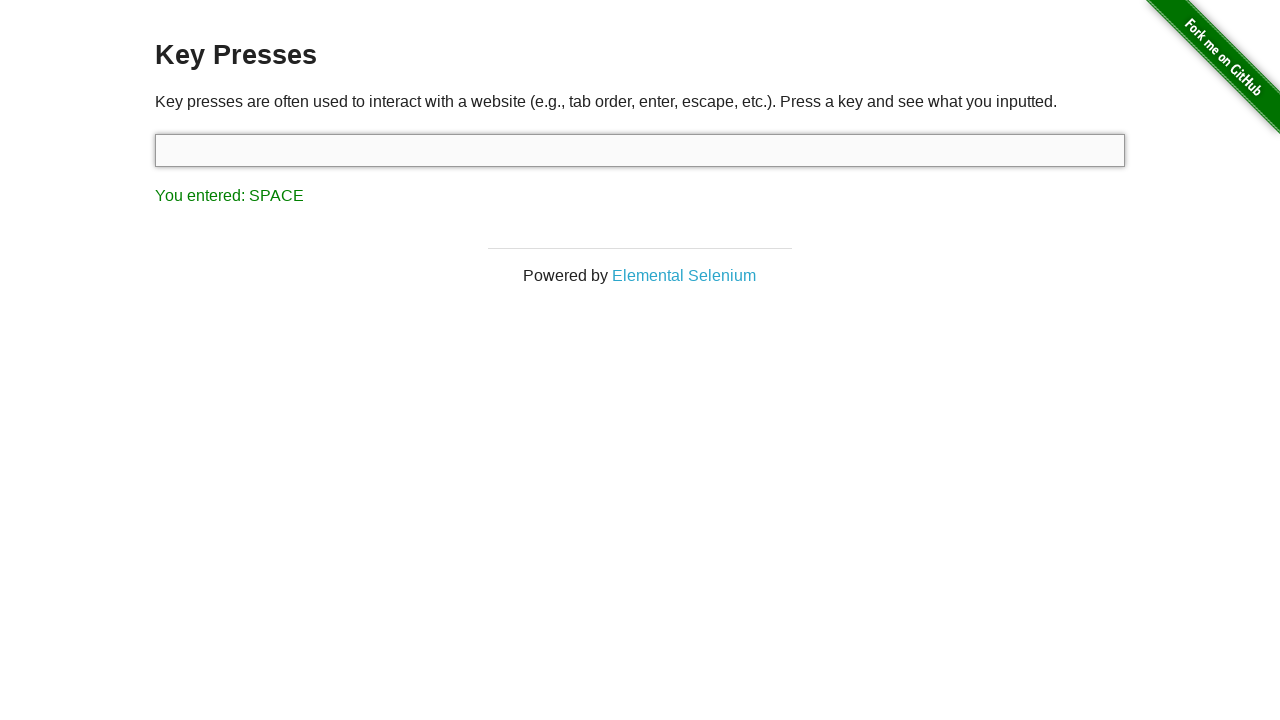

Verified result text matches 'You entered: SPACE'
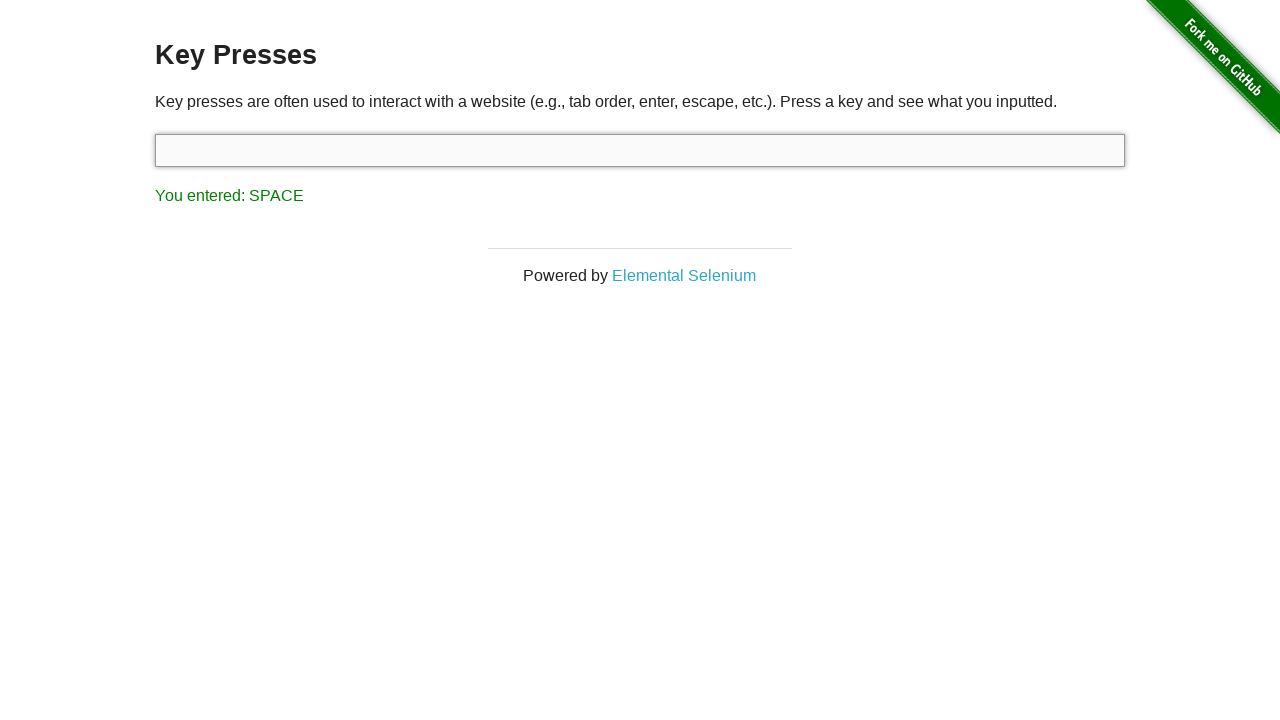

Pressed UP arrow key
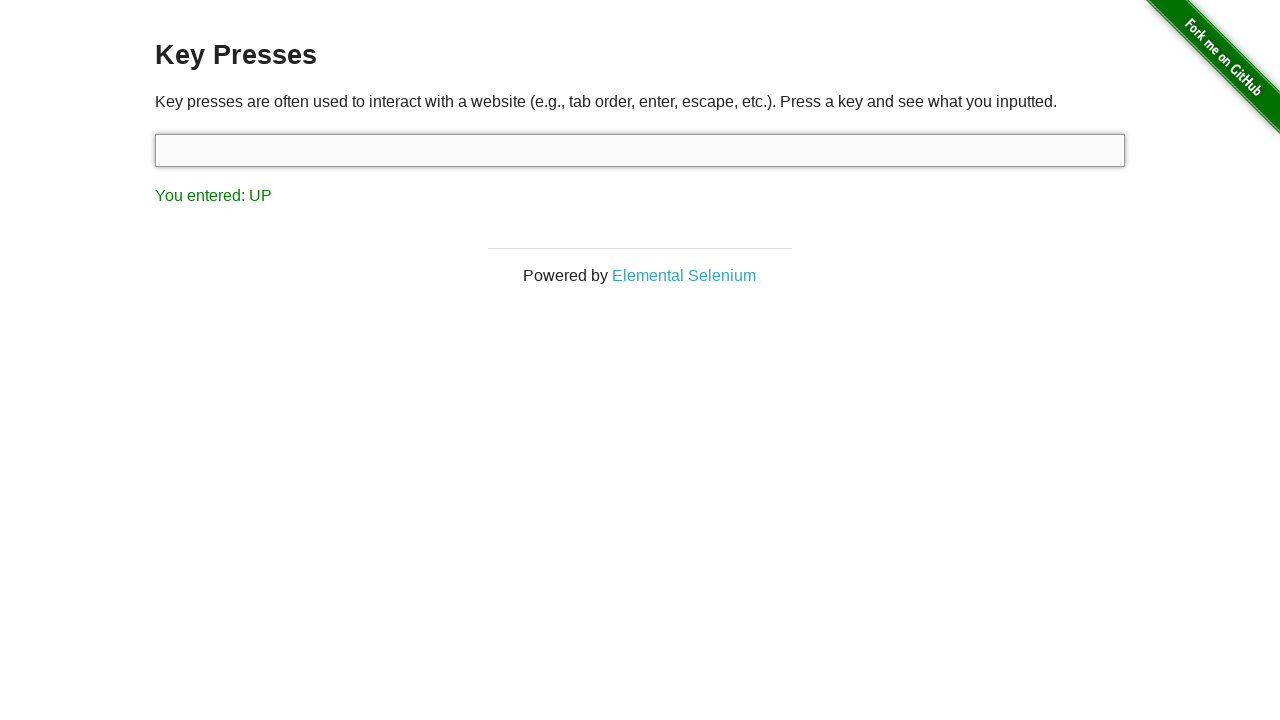

Retrieved result text after UP arrow key press
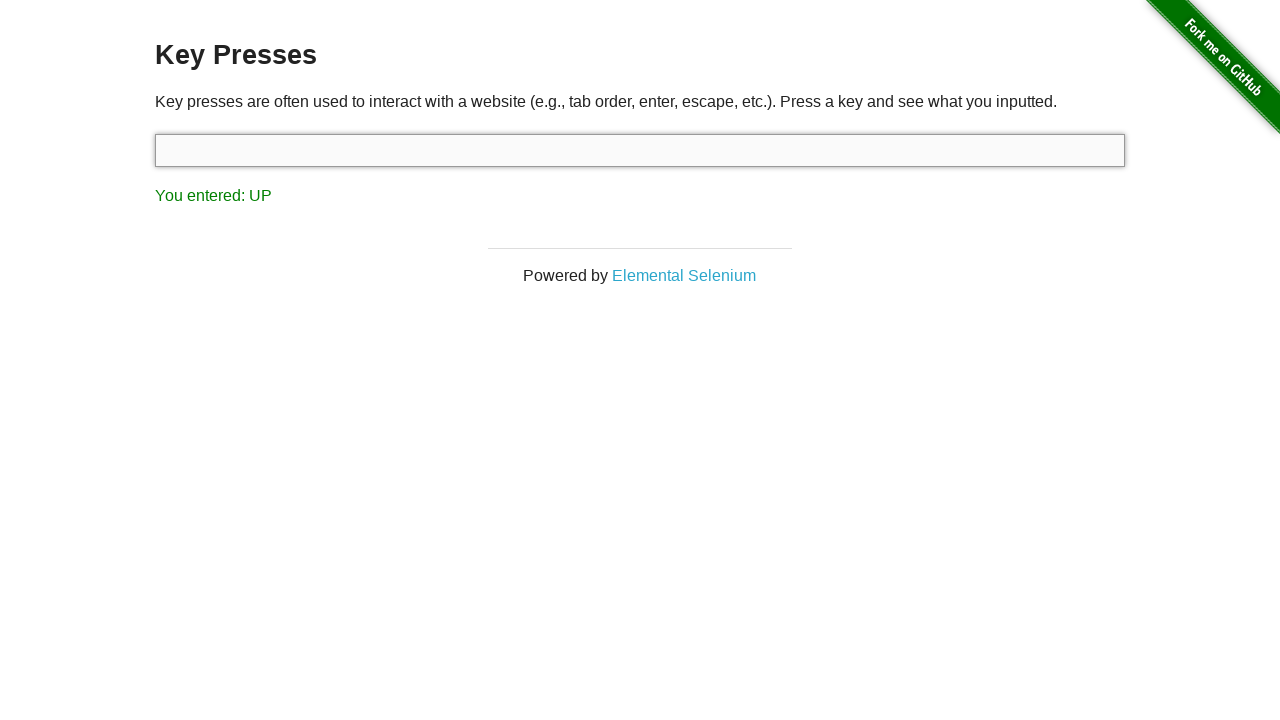

Verified result text matches 'You entered: UP'
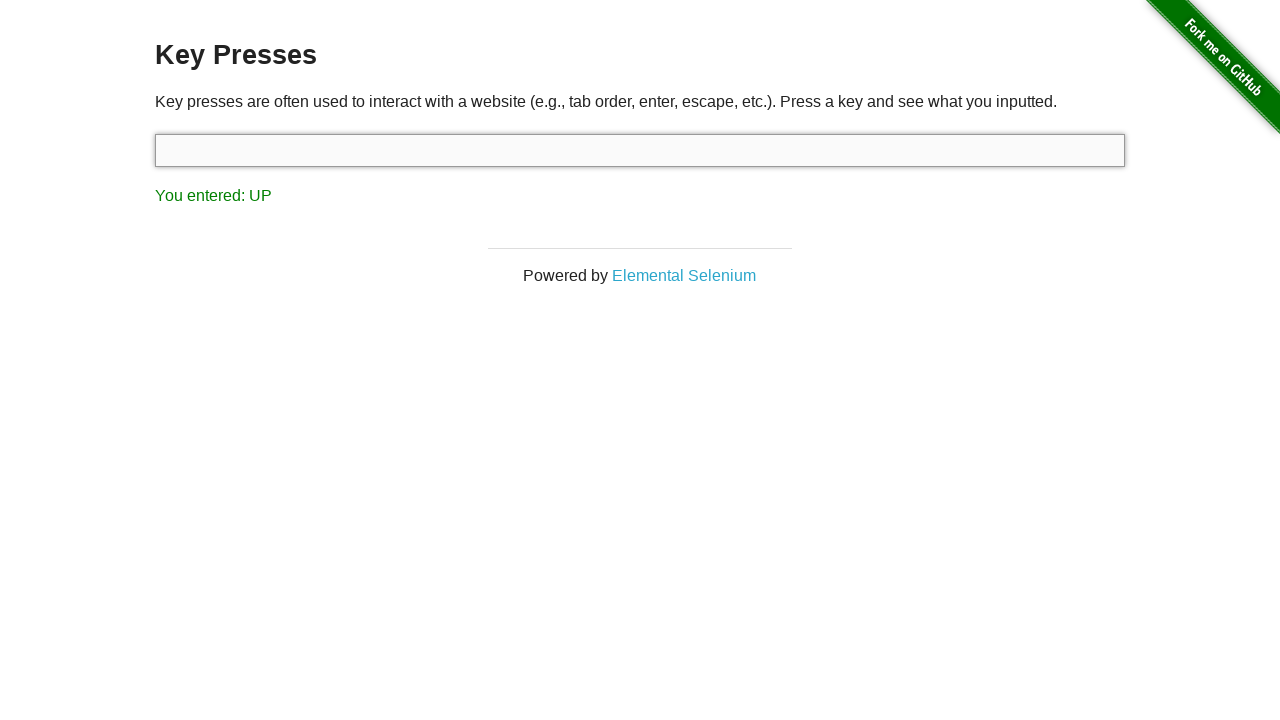

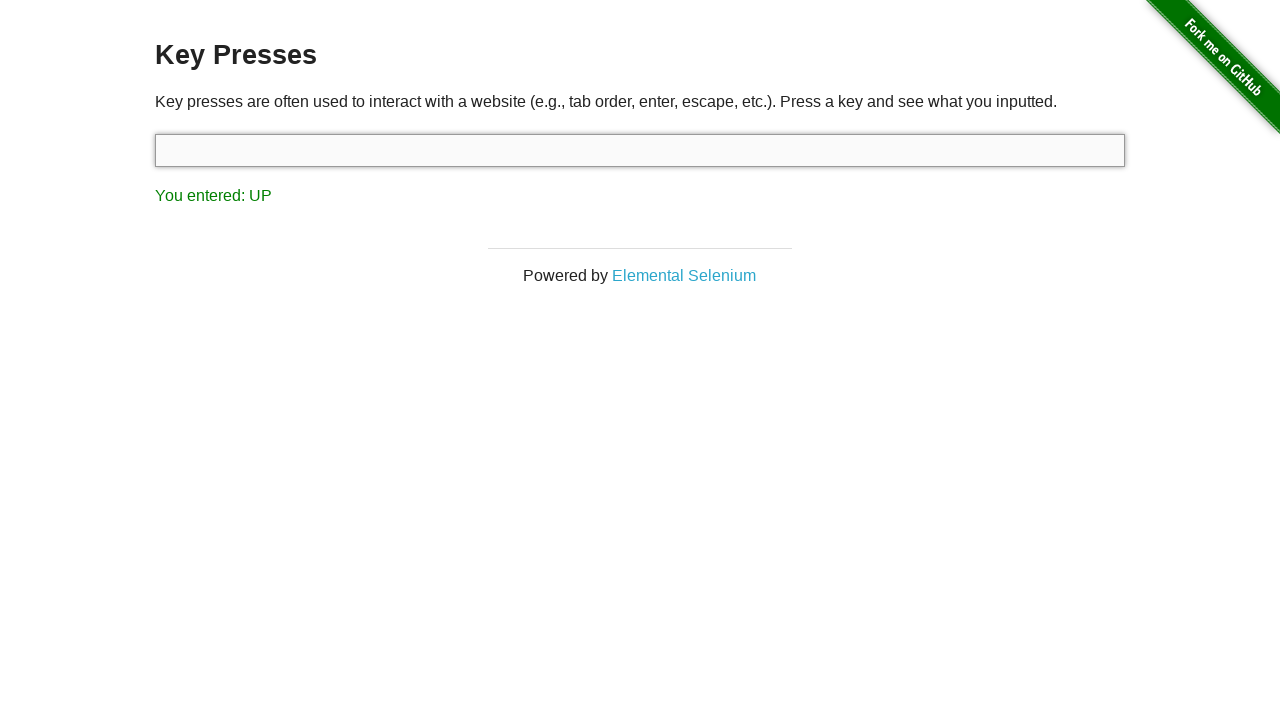